Navigates to a blog page and enters text into the first input field found on the page

Starting URL: https://www.walissonsilva.com/blog

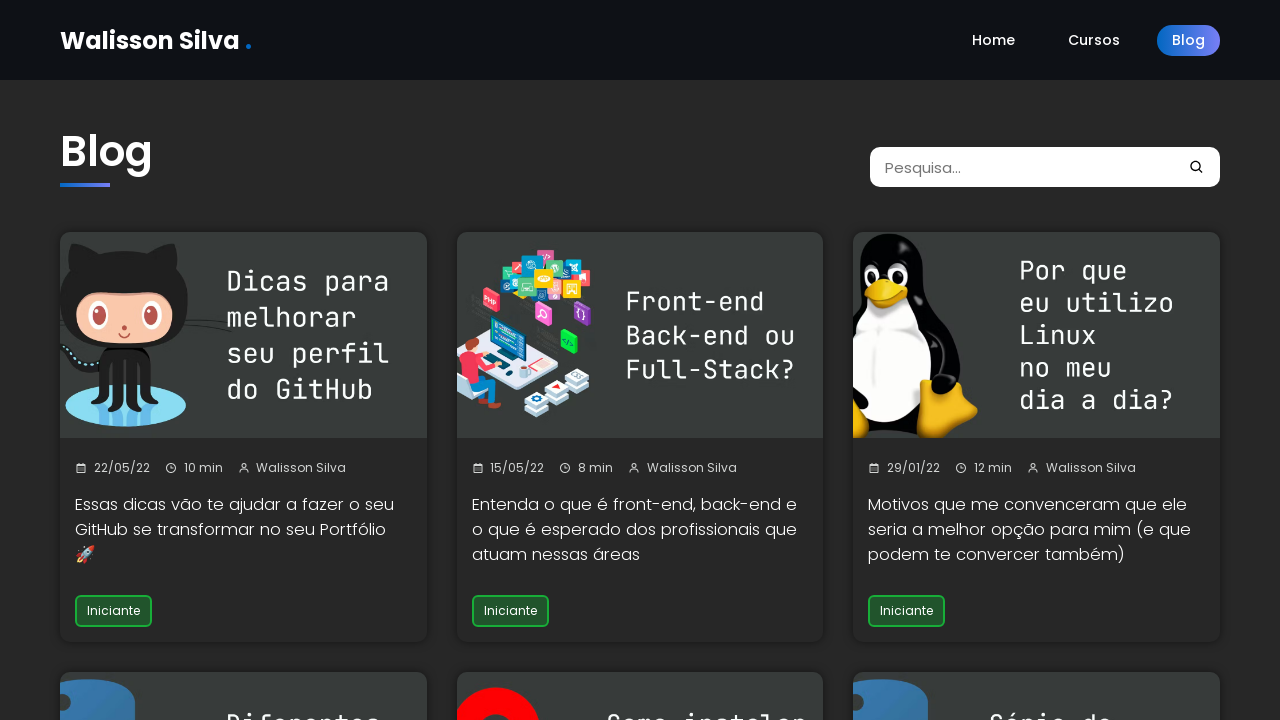

Navigated to blog page at https://www.walissonsilva.com/blog
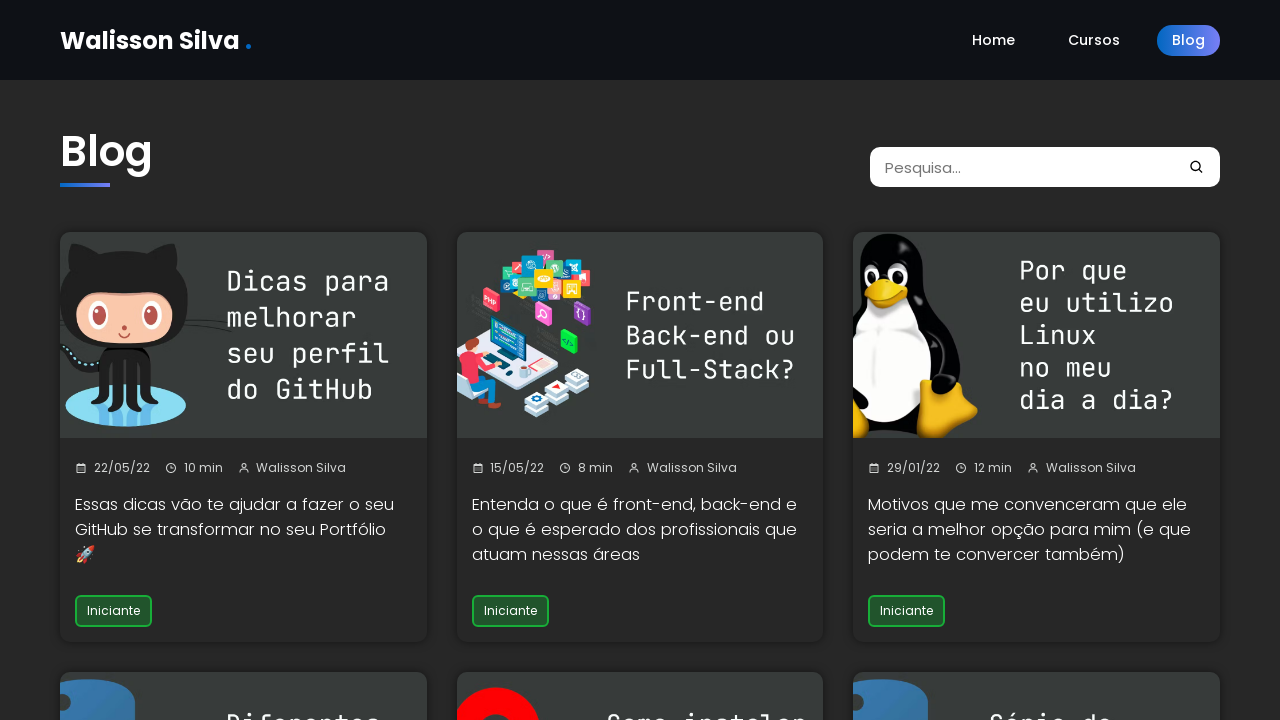

Entered 'data' into the first input field on the page on input
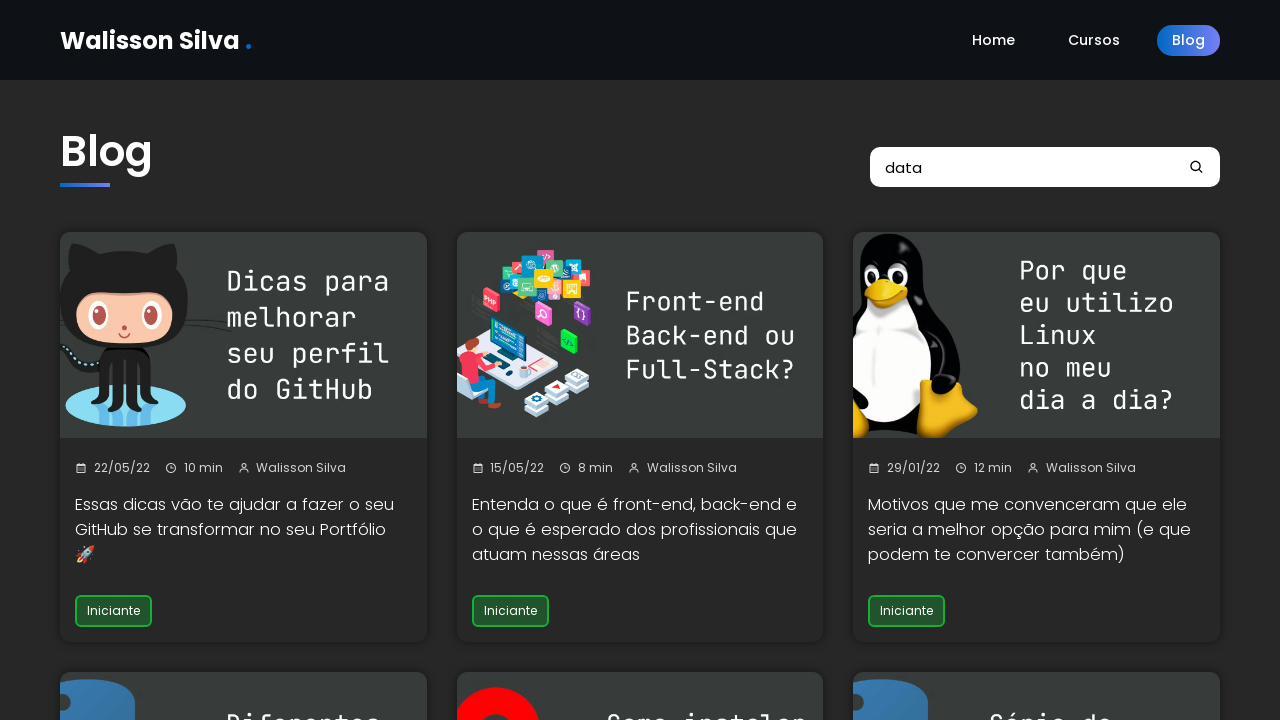

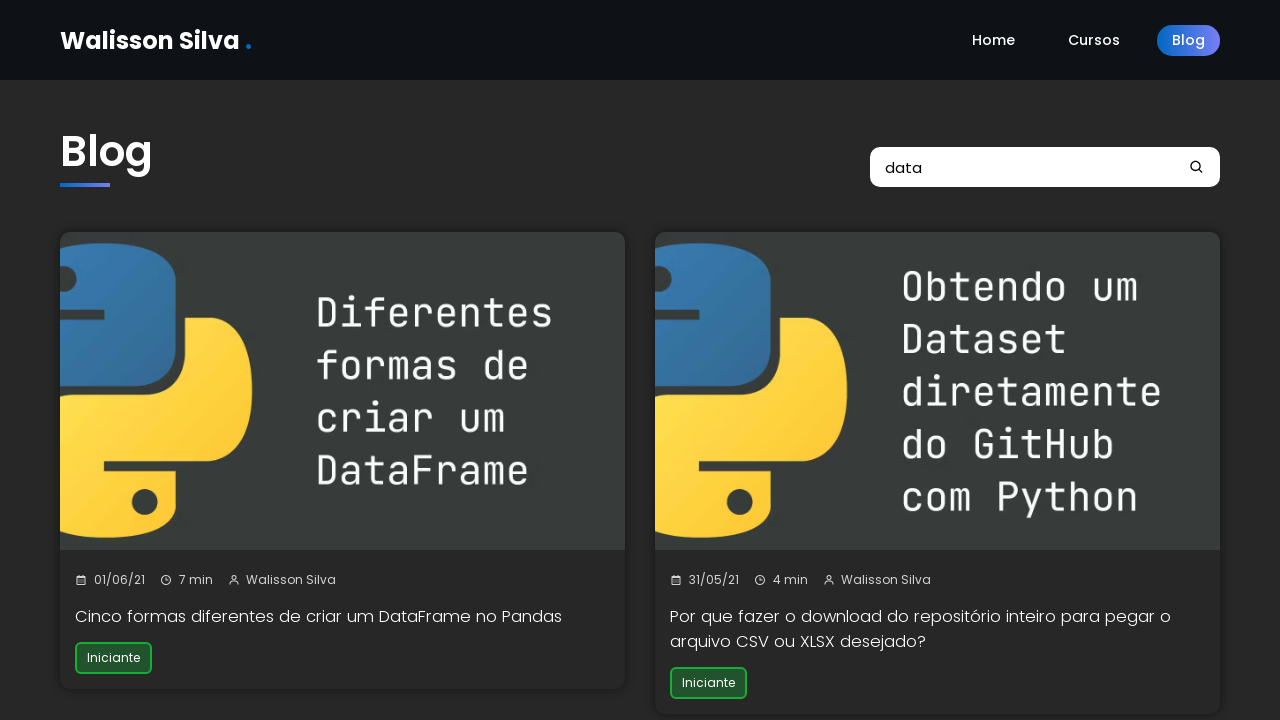